Navigates to a practice automation page and extracts information from a table, specifically counting rows and columns and reading data from the second row

Starting URL: https://rahulshettyacademy.com/AutomationPractice/

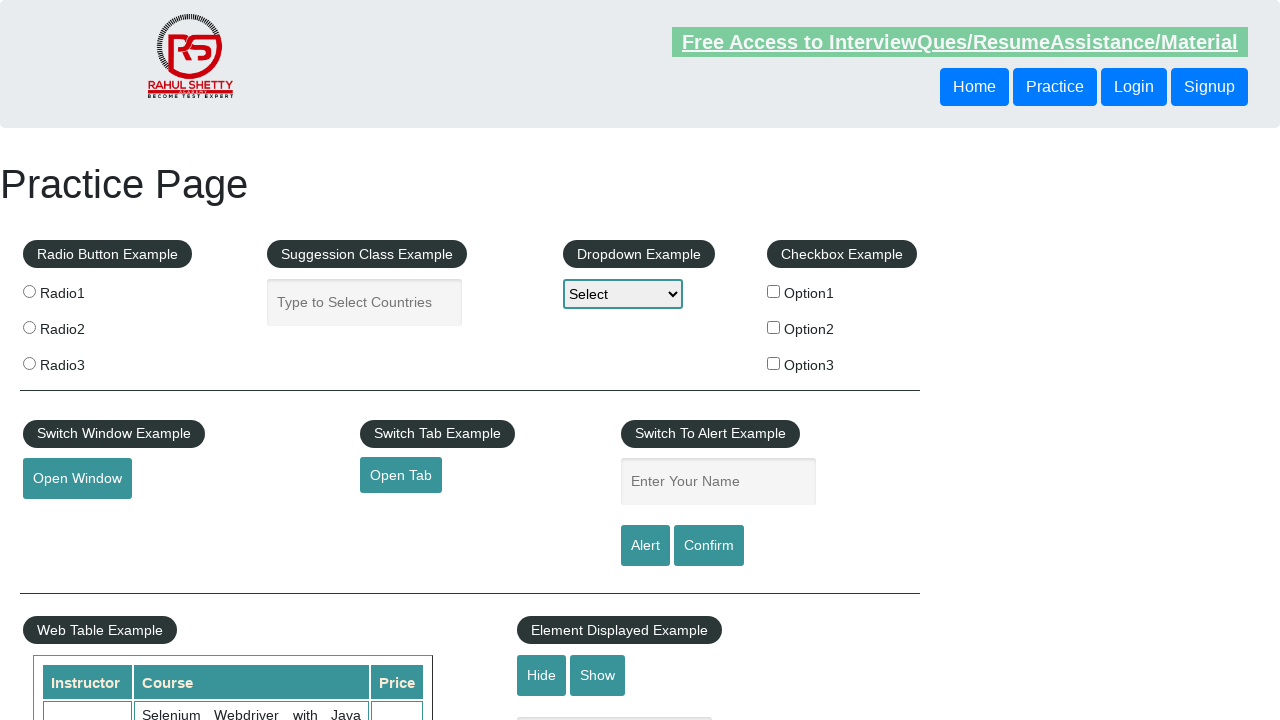

Waited for courses table to be present
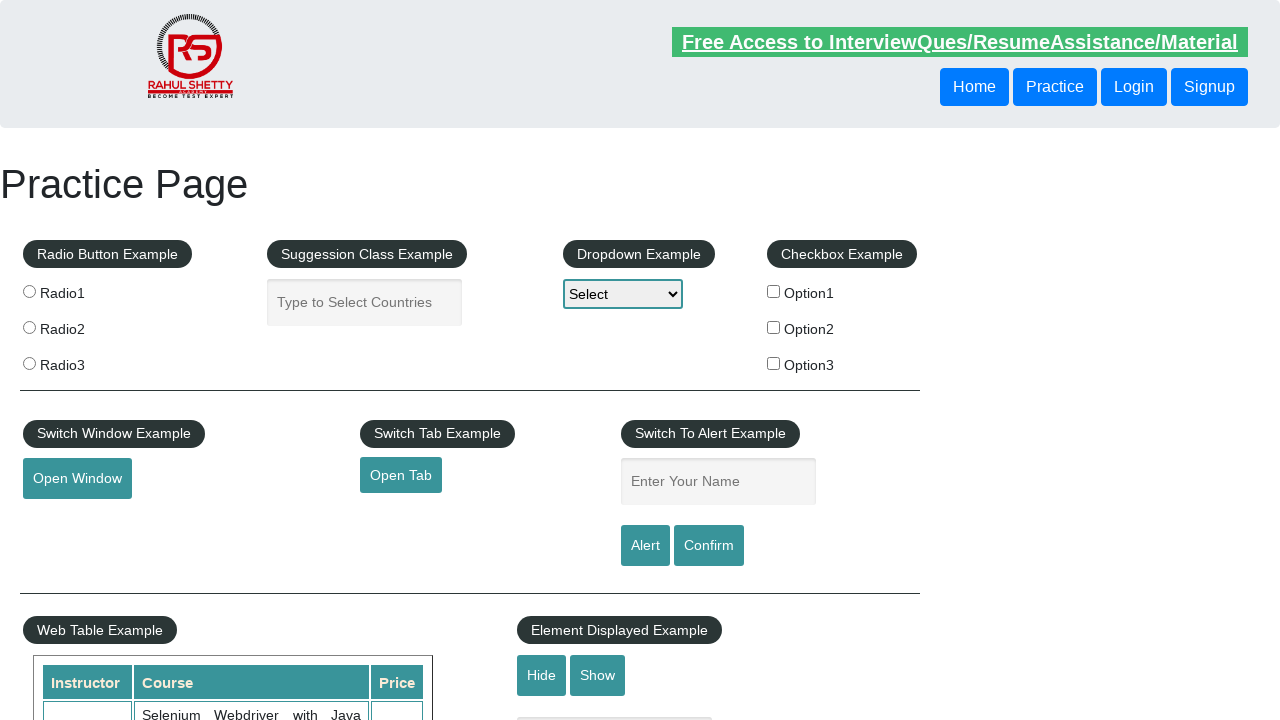

Retrieved all rows from courses table
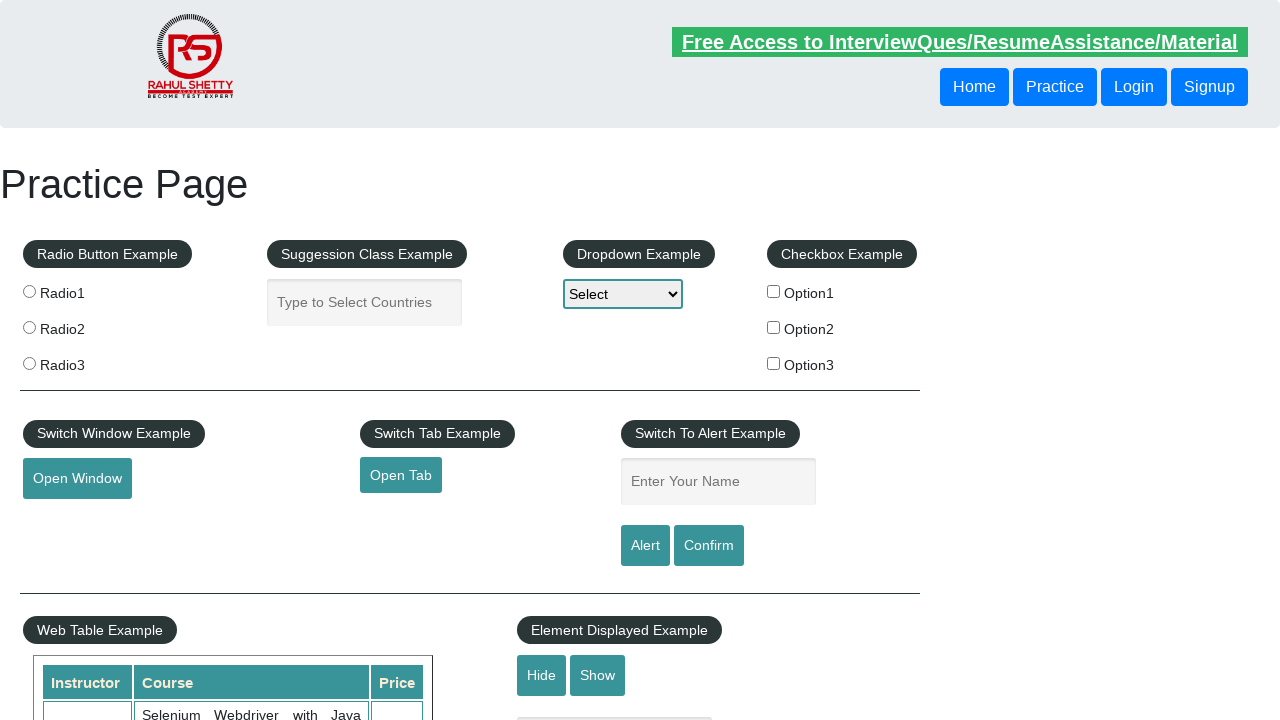

Retrieved all header columns from courses table
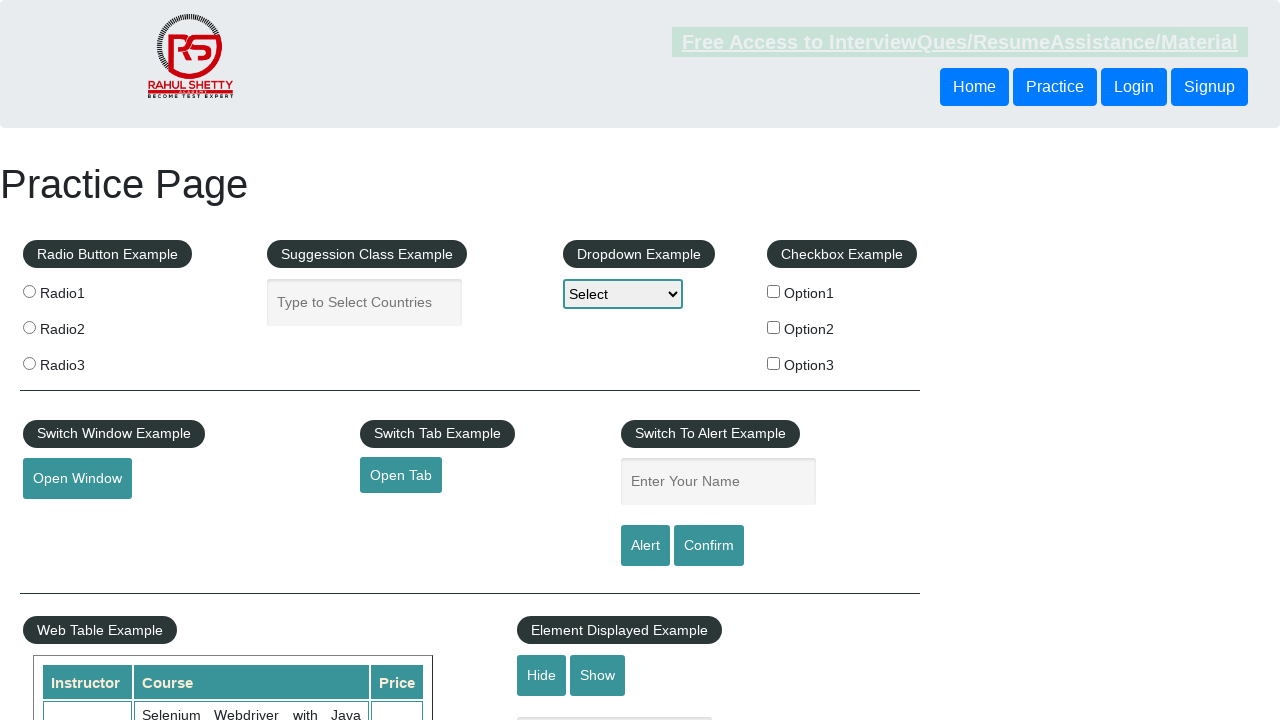

Counted courses table: 11 rows and 3 columns
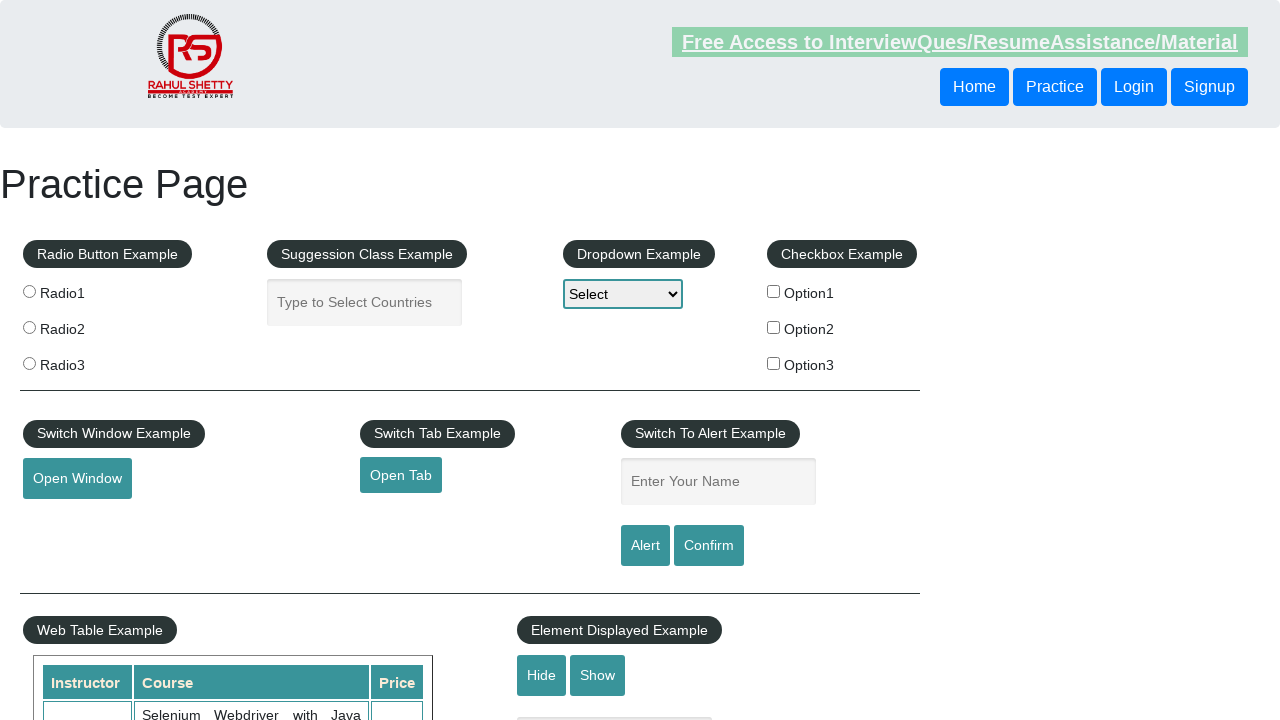

Retrieved cells from second row of courses table
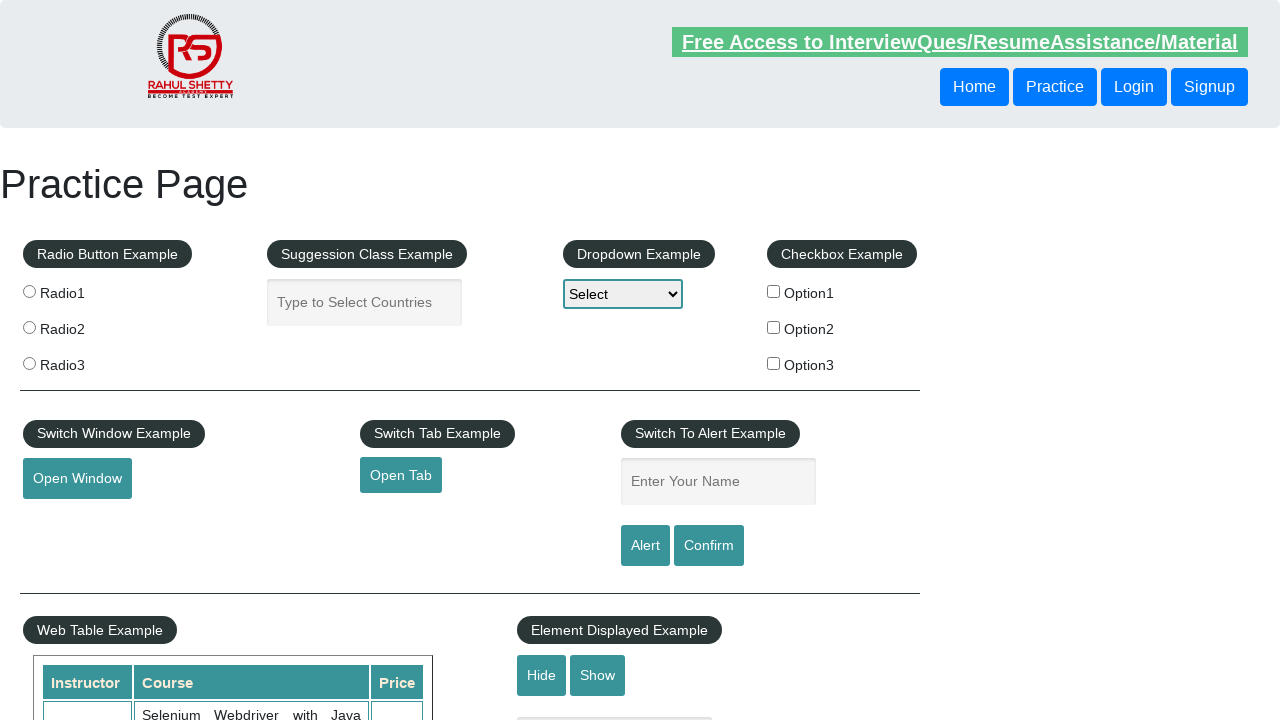

Extracted and printed data from second row of courses table: Rahul Shetty, Learn SQL in Practical + Database Testing from Scratch, 25
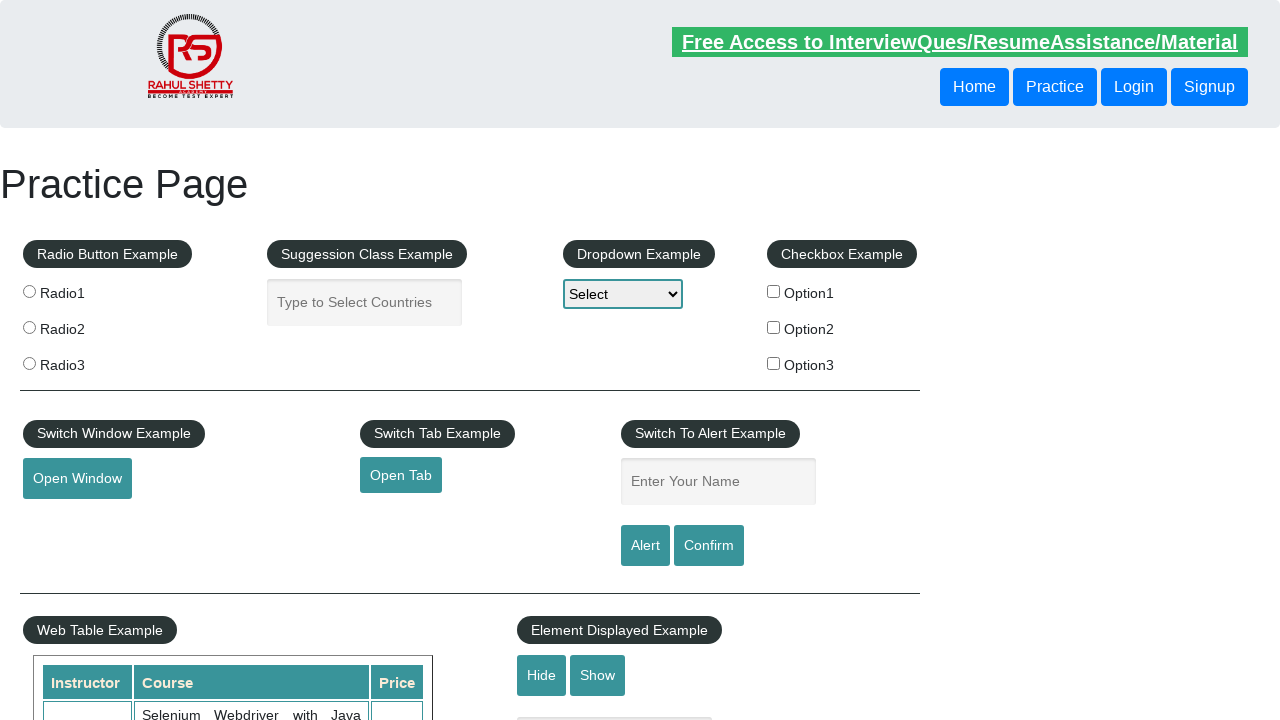

Located product table
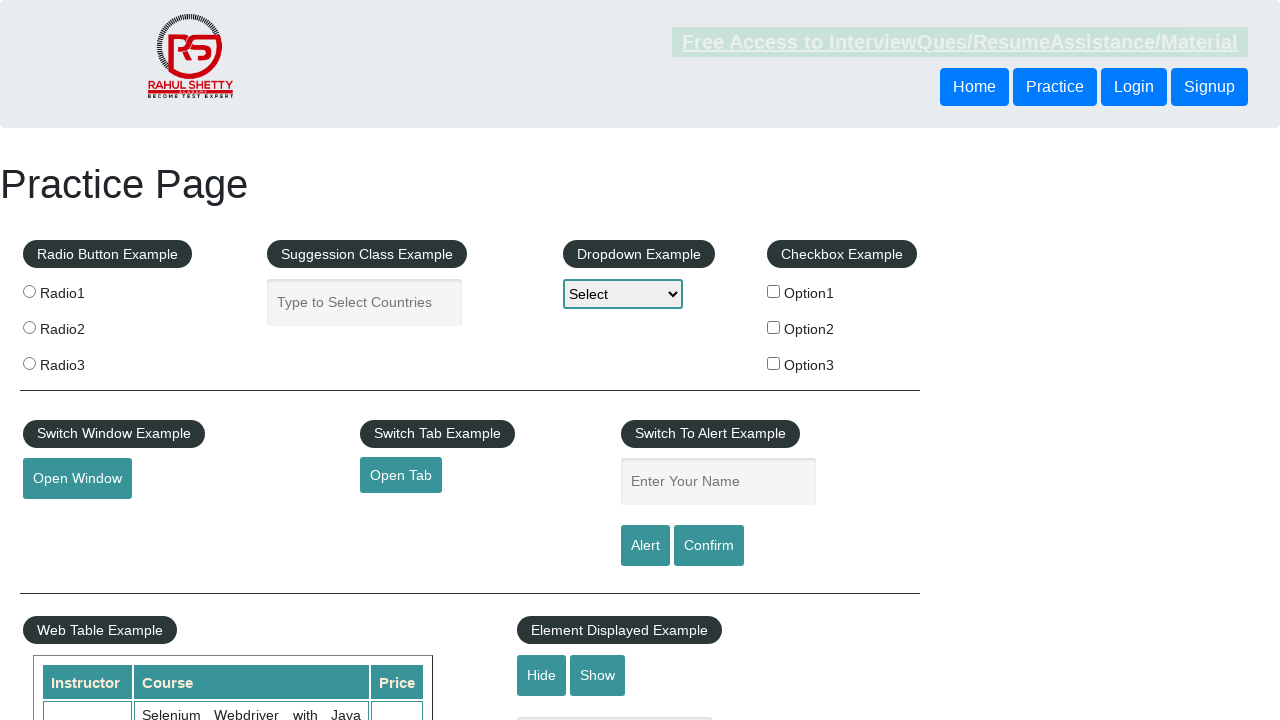

Retrieved all rows from product table: 21 rows
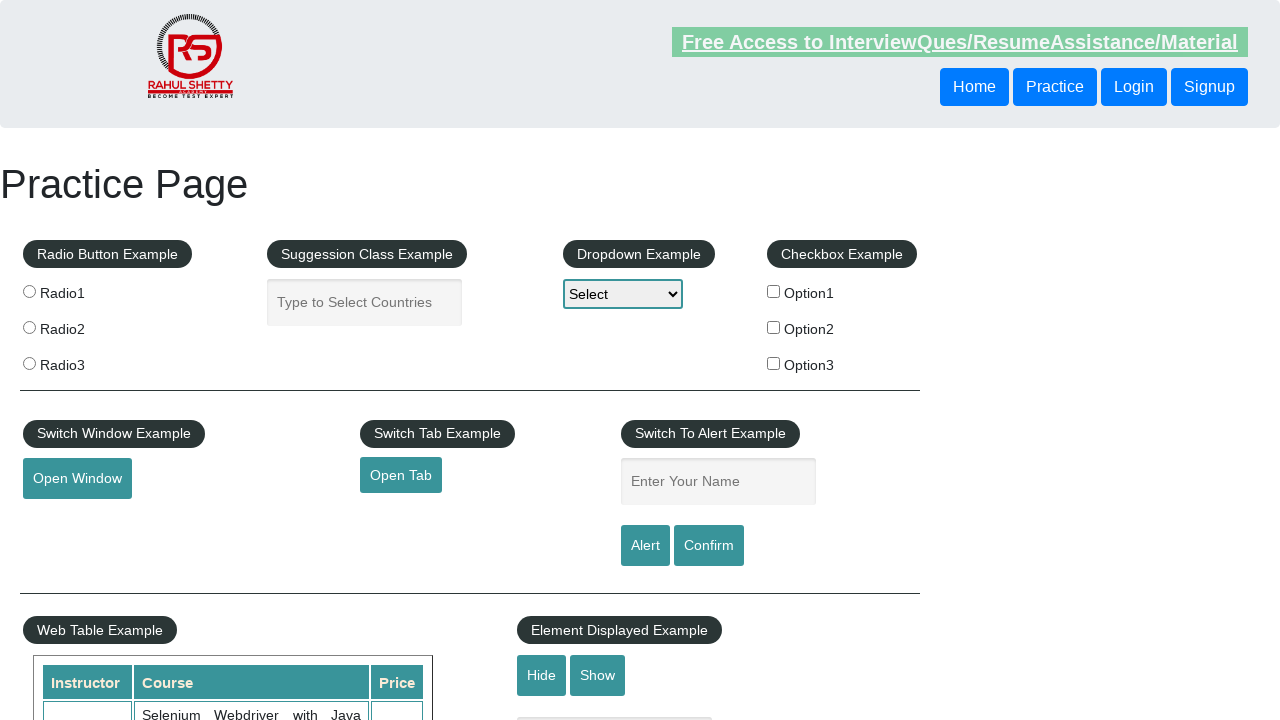

Counted headers in product table: 3 headers
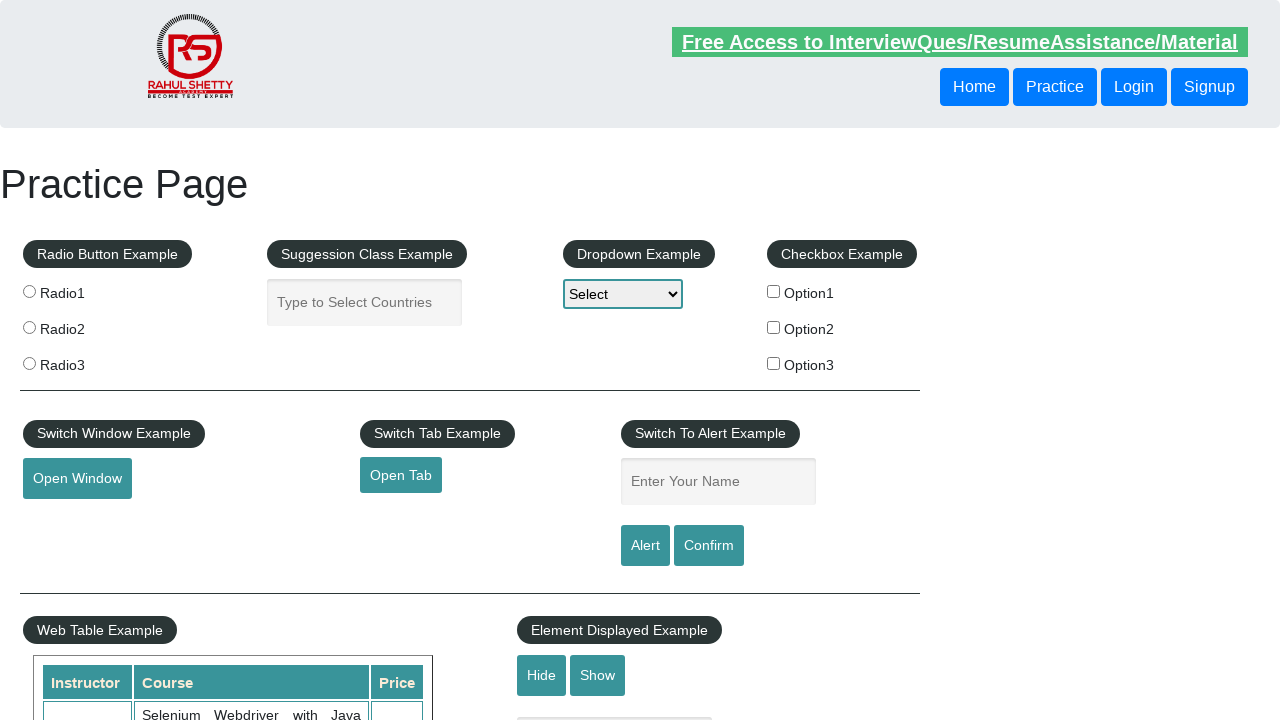

Retrieved cells from second row of product table
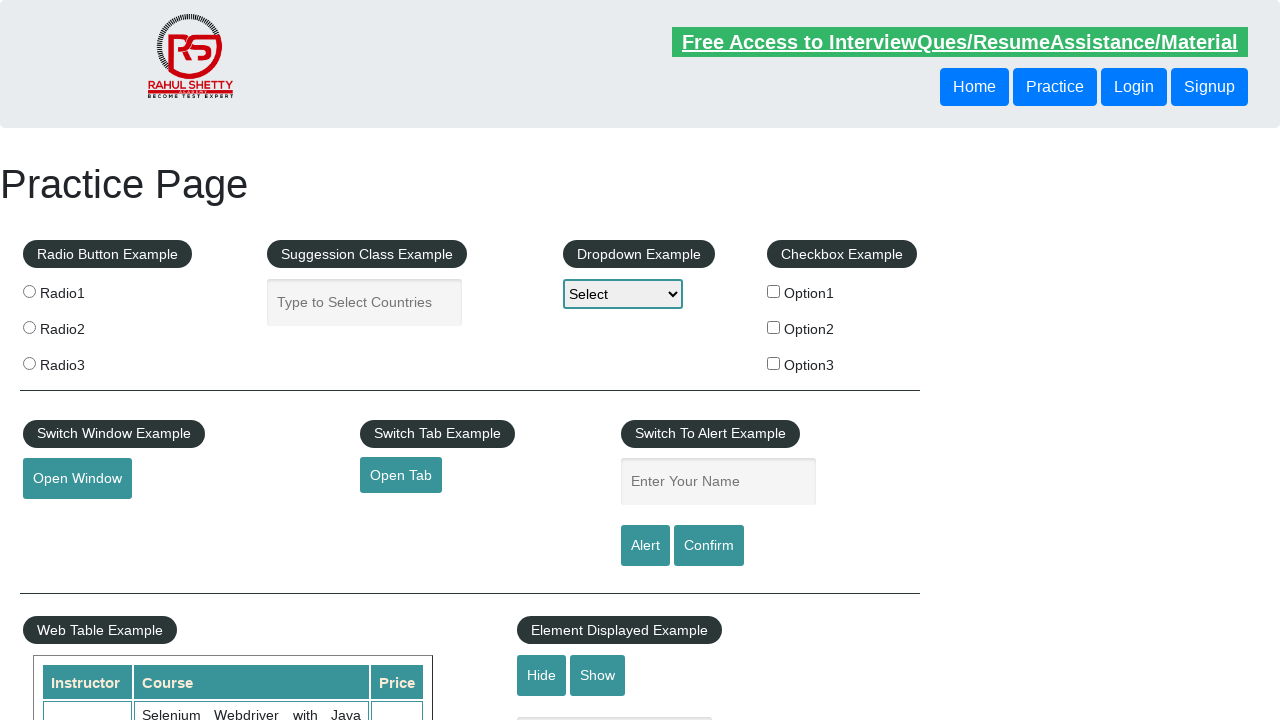

Extracted and printed data from second row of product table: Rahul Shetty, Learn SQL in Practical + Database Testing from Scratch, 25
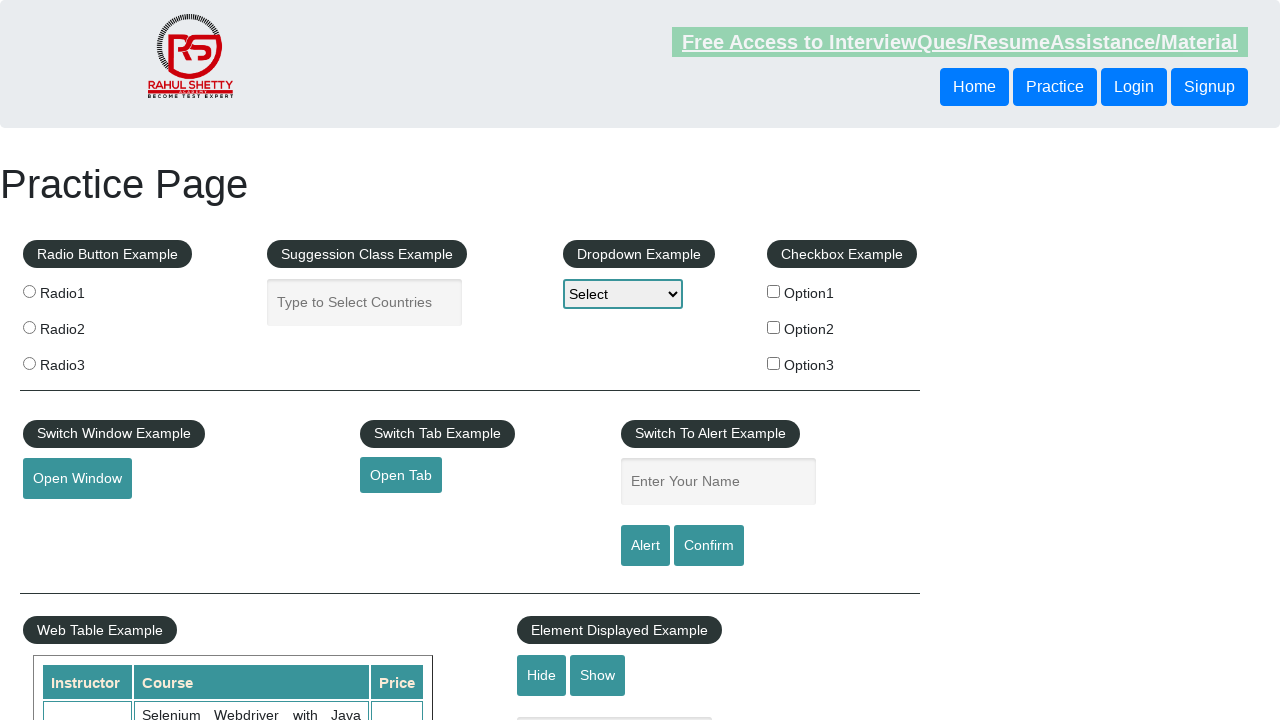

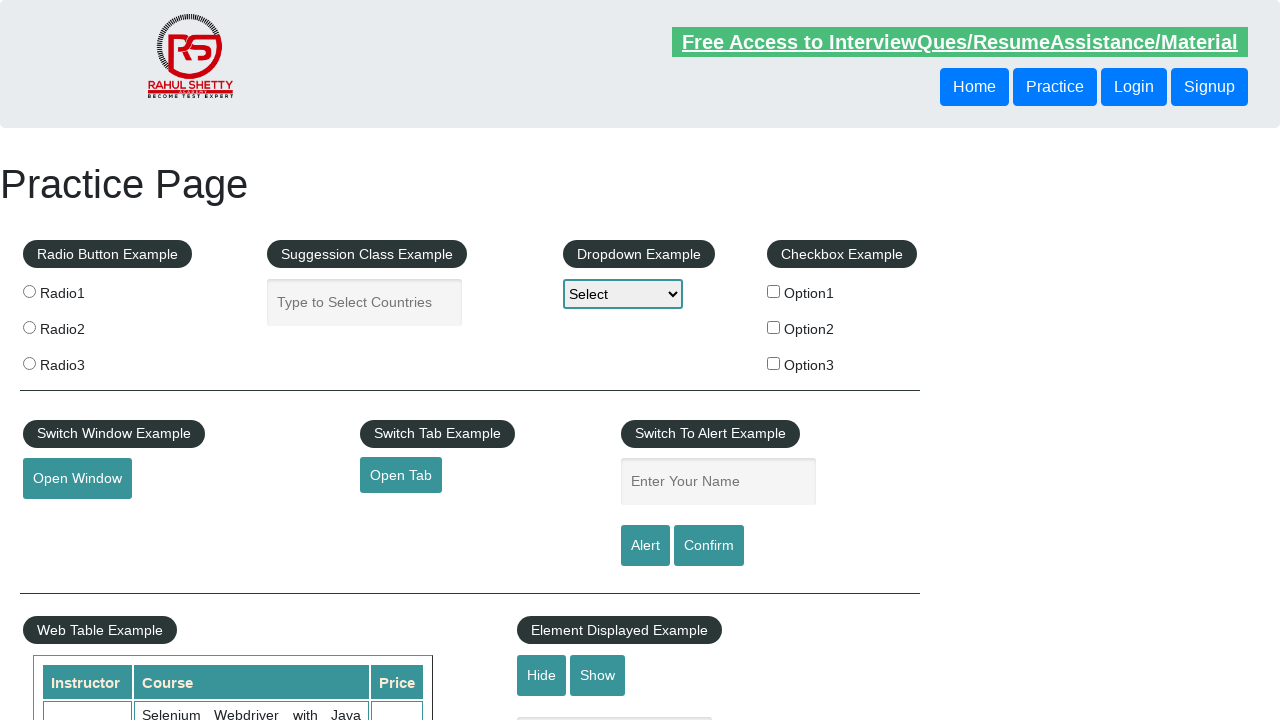